Tests GWT MenuBar widget by clicking on the File menu and then clicking on a submenu item to verify menu navigation functionality.

Starting URL: http://gwt.googleusercontent.com/samples/Showcase/Showcase.html#!CwMenuBar

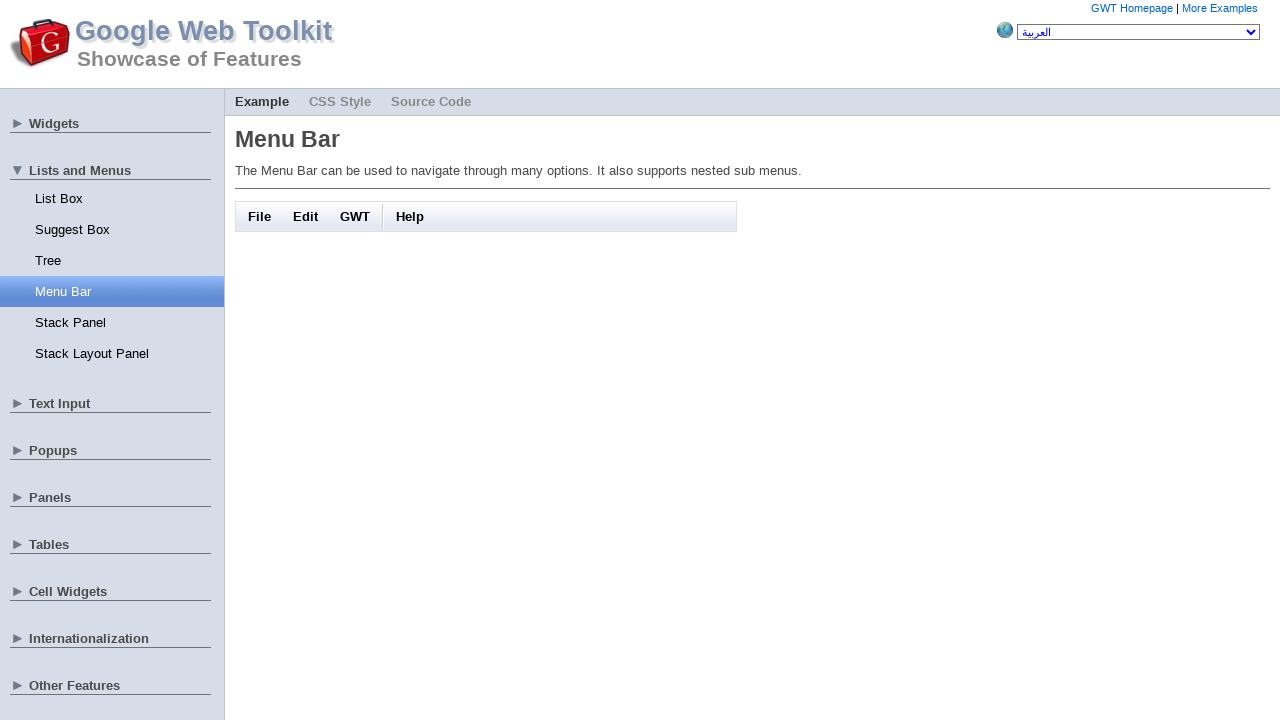

Waited for menu bar to load
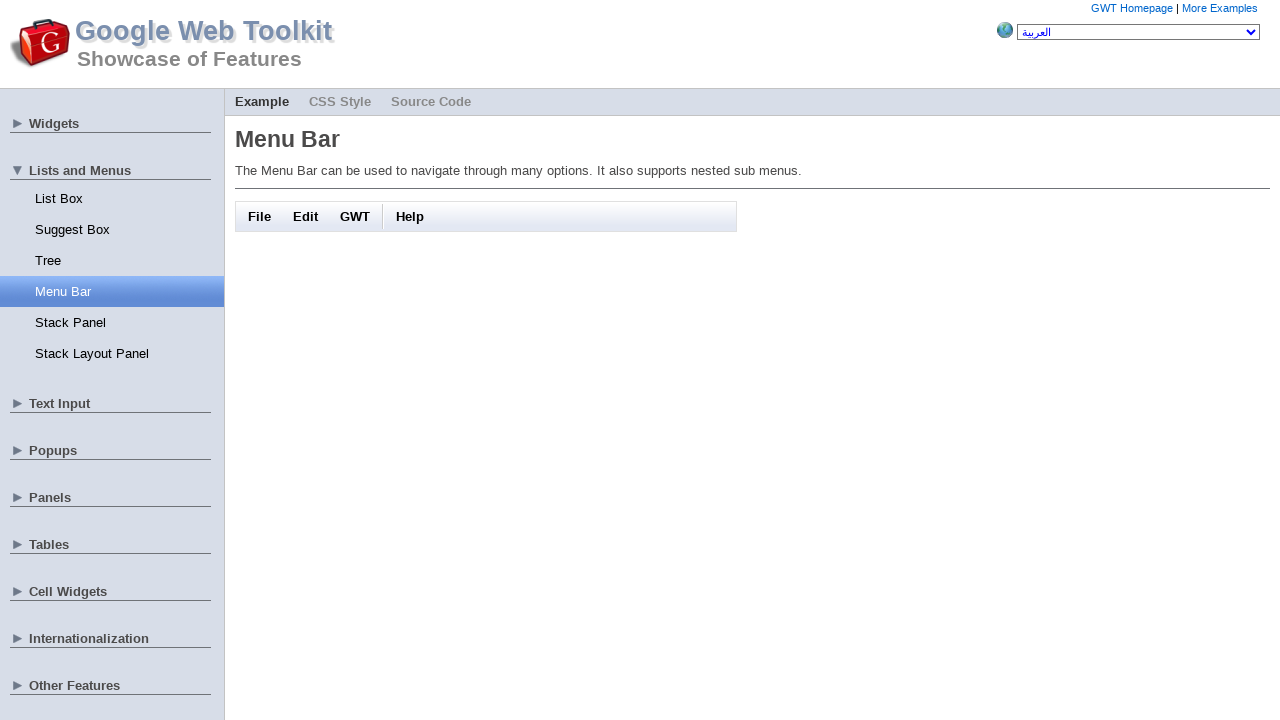

Clicked on the File menu at (260, 216) on #gwt-debug-cwMenuBar-item0
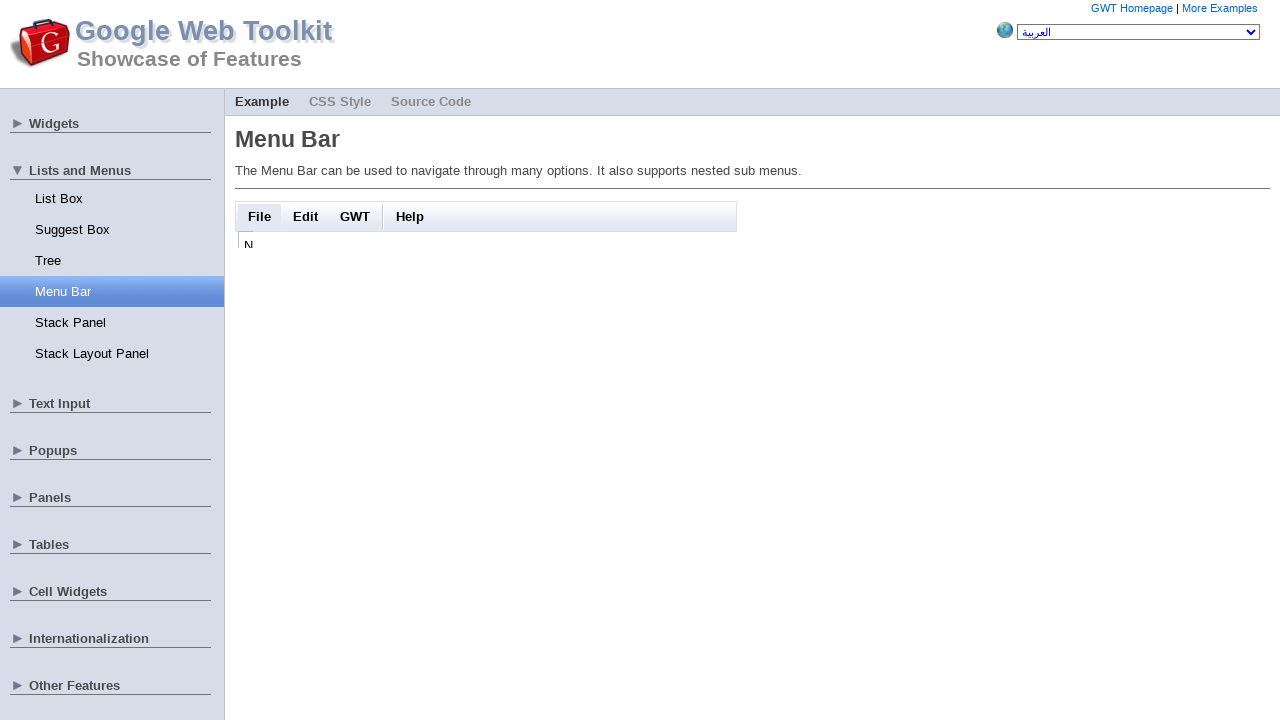

Waited for File menu submenu to appear
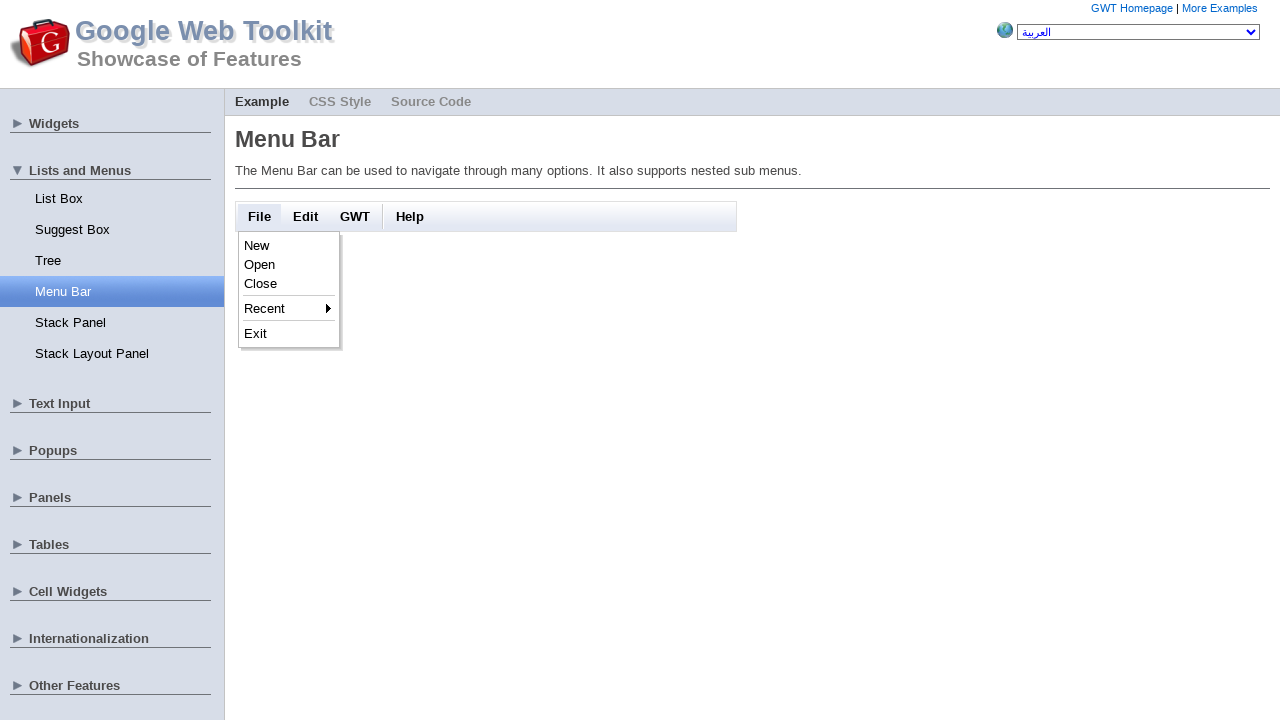

Clicked on the 5th submenu item in File menu at (289, 334) on #gwt-debug-cwMenuBar-item0-item4
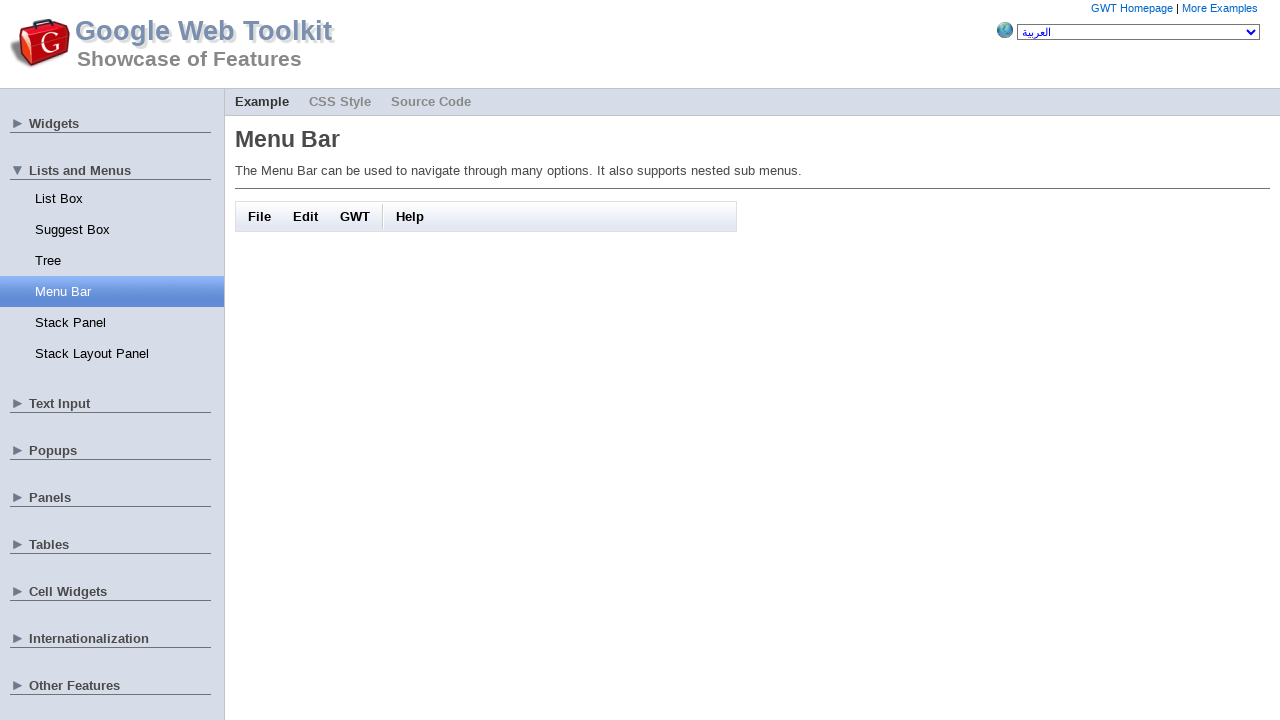

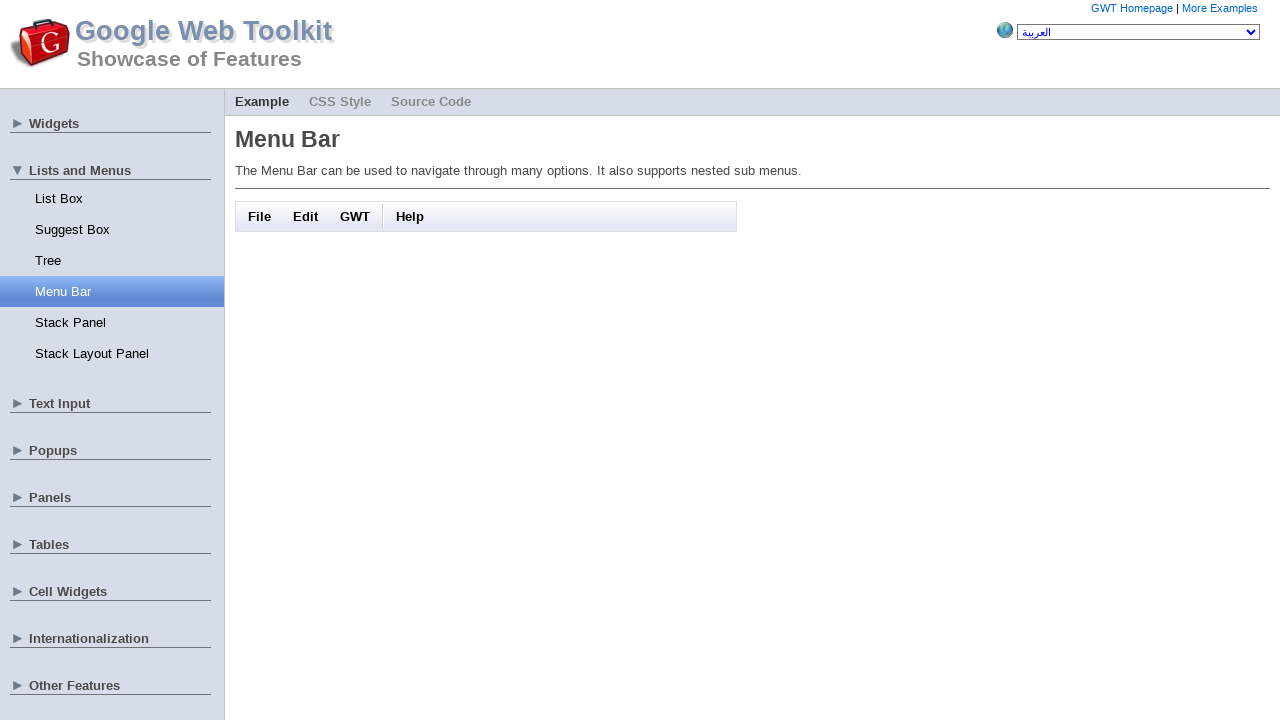